Tests phone number format validation by entering invalid mobile numbers (alphabets and less than 10 digits) and verifying error styling appears.

Starting URL: https://demoqa.com/automation-practice-form

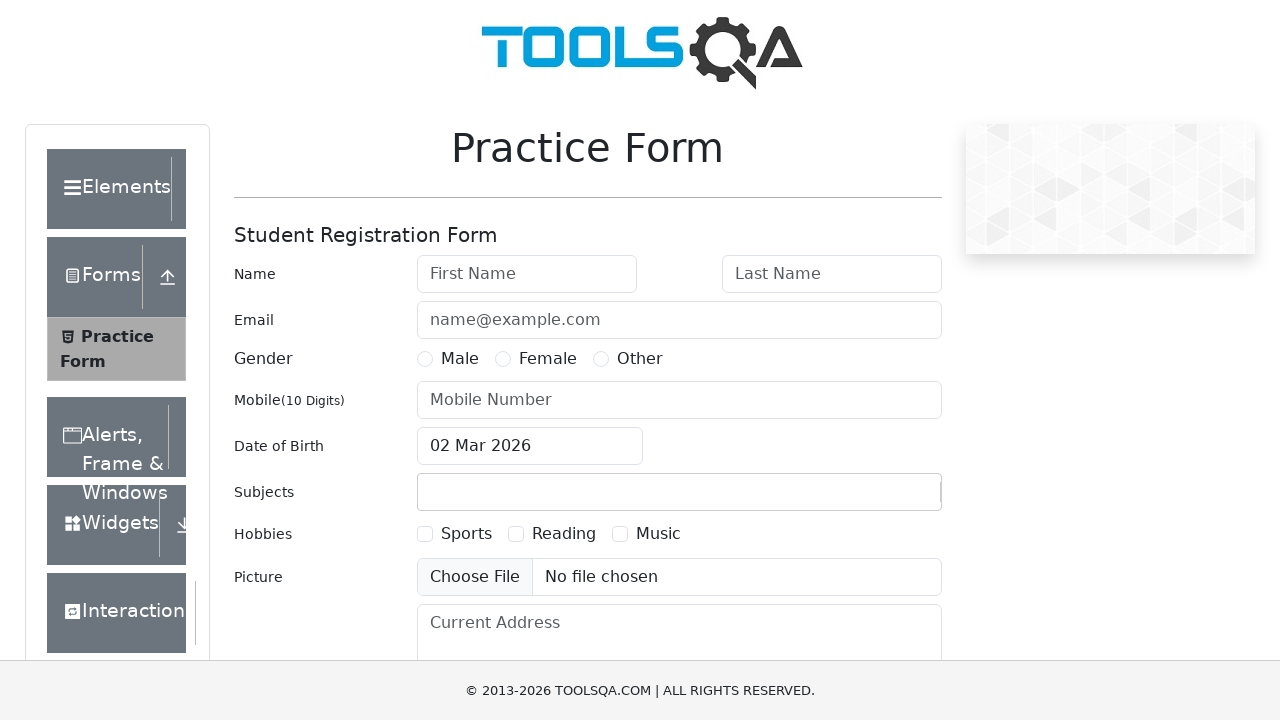

Filled mobile number field with alphabets 'abcdefghij' on #userNumber
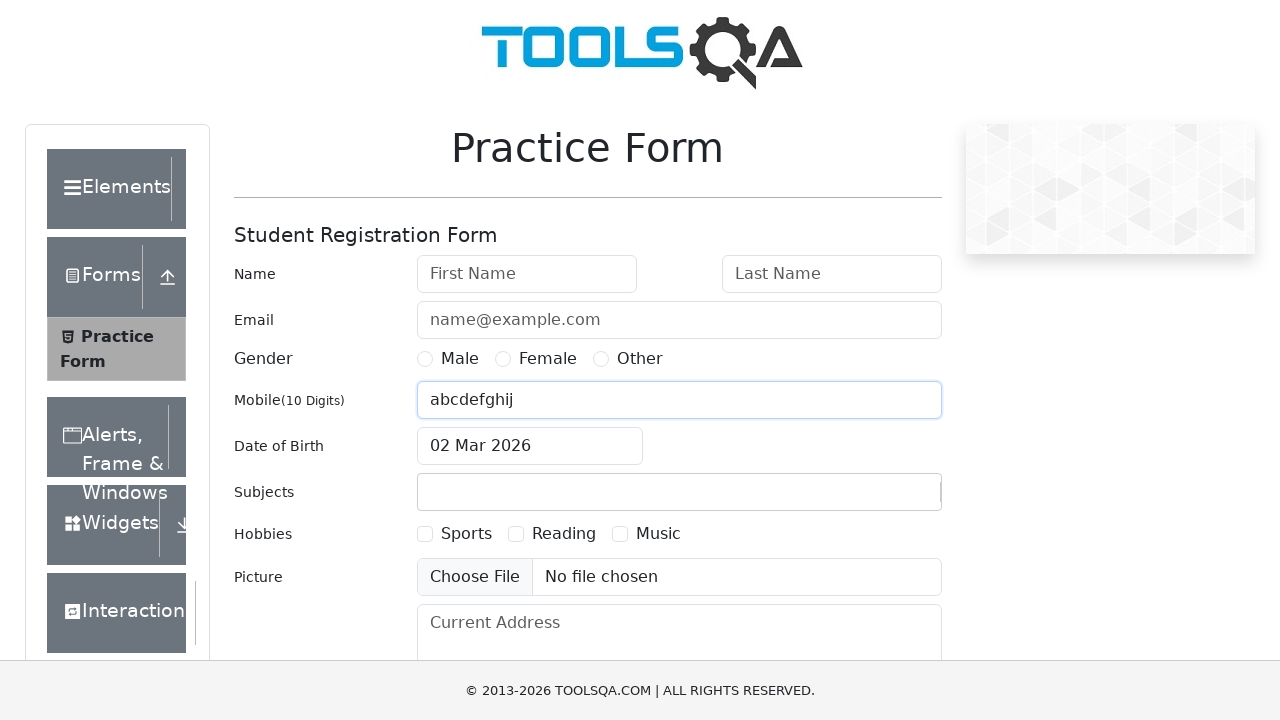

Clicked submit button at (885, 499) on #submit
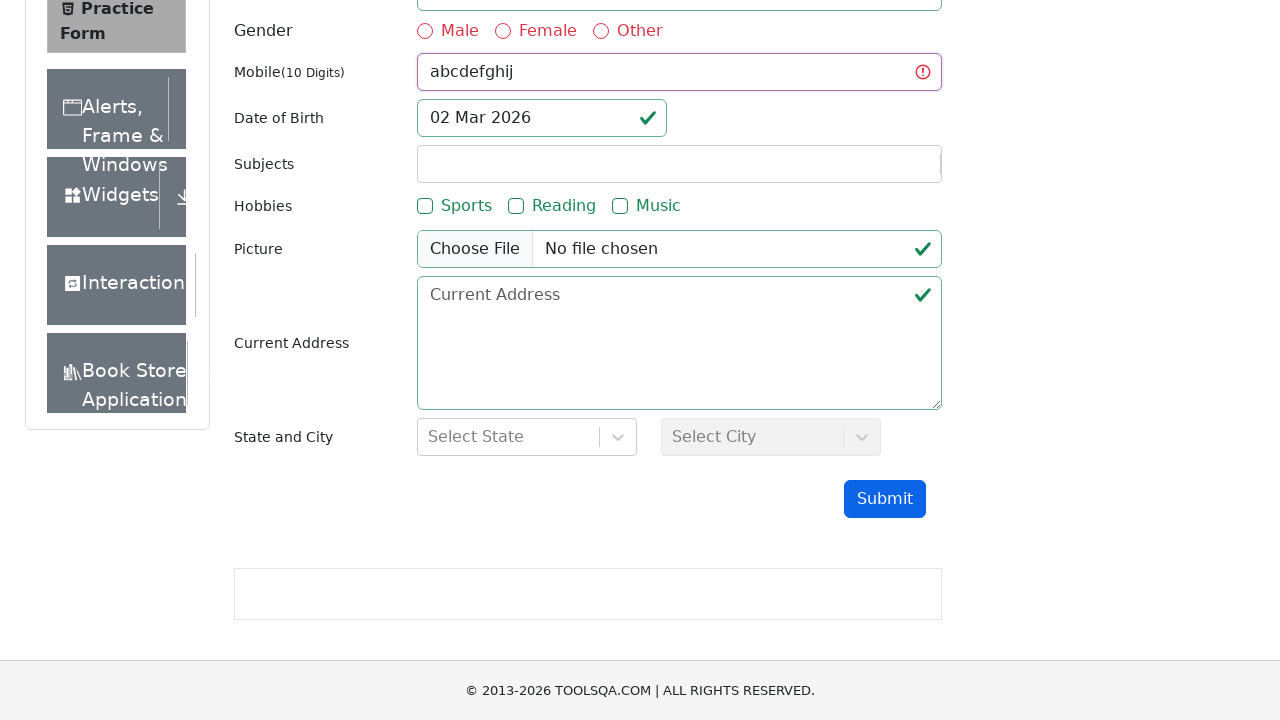

Verified red error border (rgb(220, 53, 69)) appears on mobile number field after invalid alphabetic input
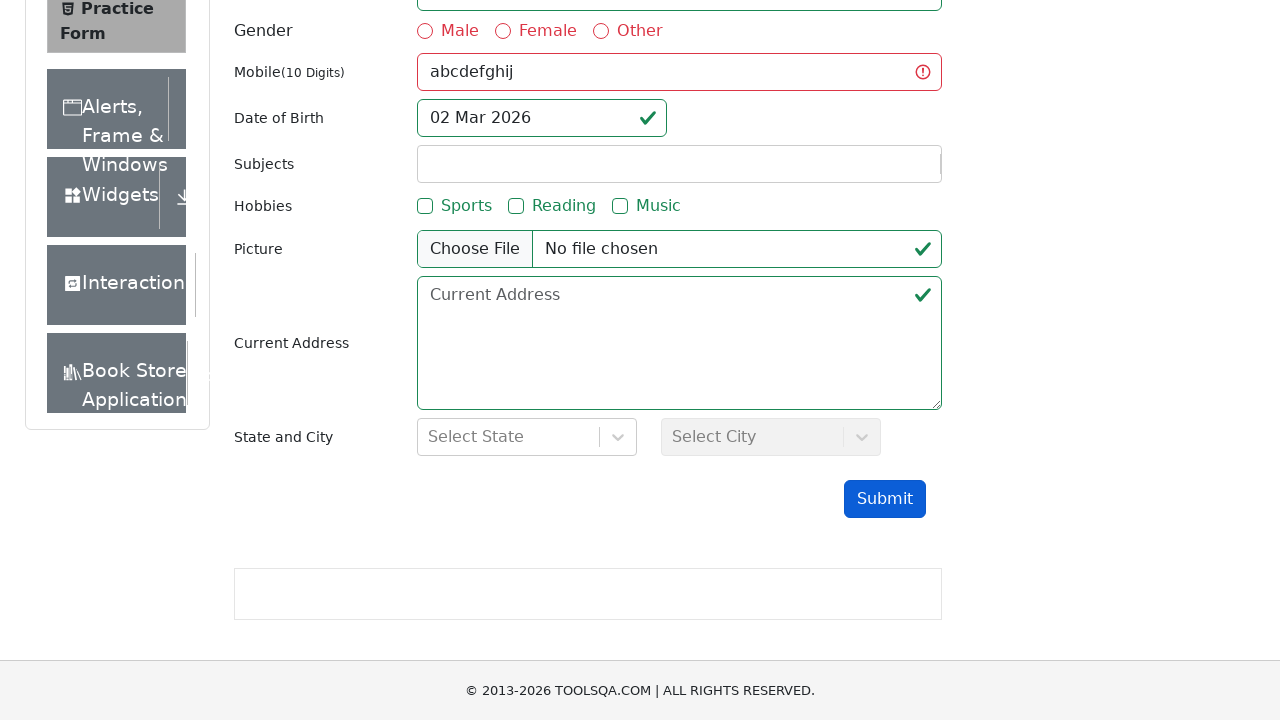

Filled mobile number field with insufficient digits '12345' on #userNumber
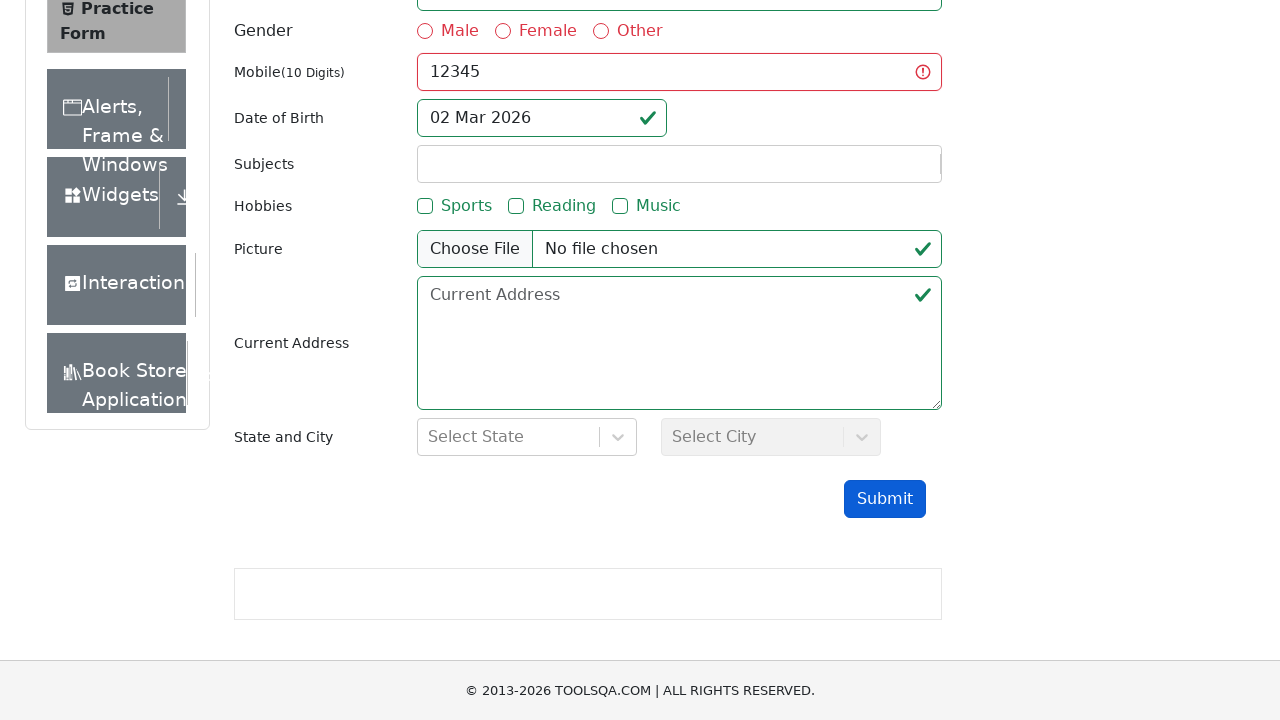

Clicked submit button again at (885, 499) on #submit
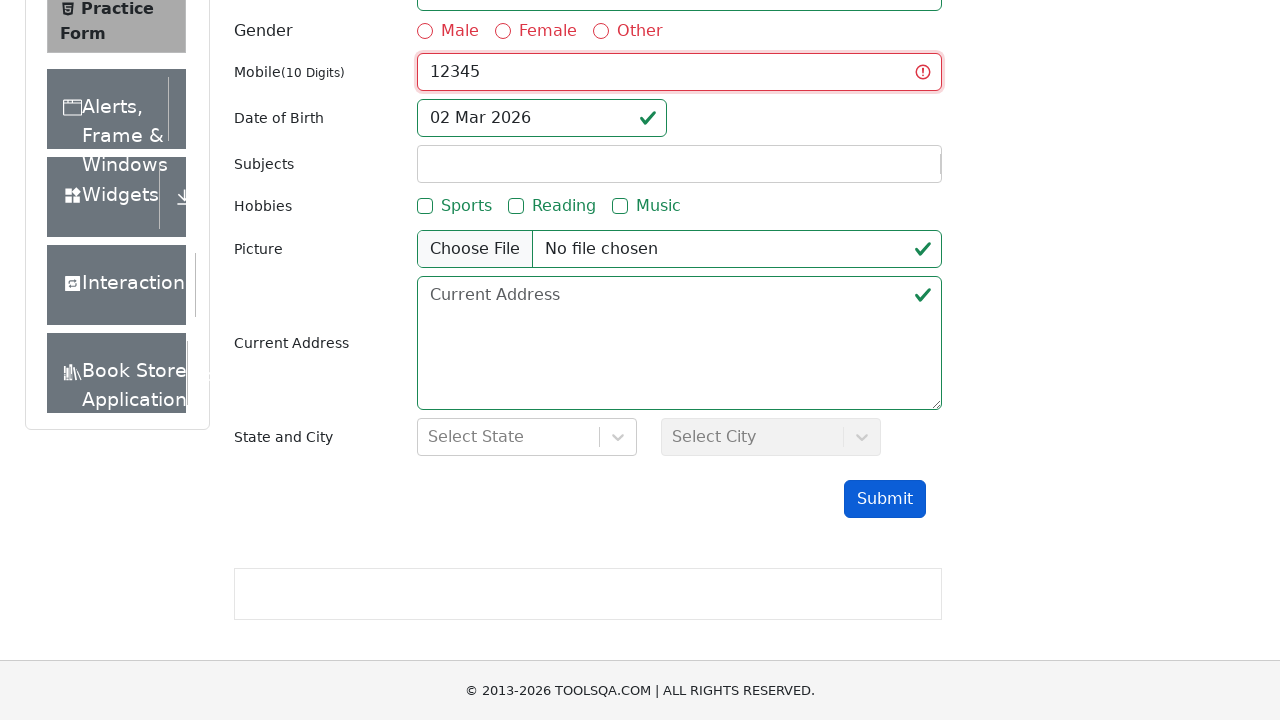

Verified red error border (rgb(220, 53, 69)) appears on mobile number field after invalid short input
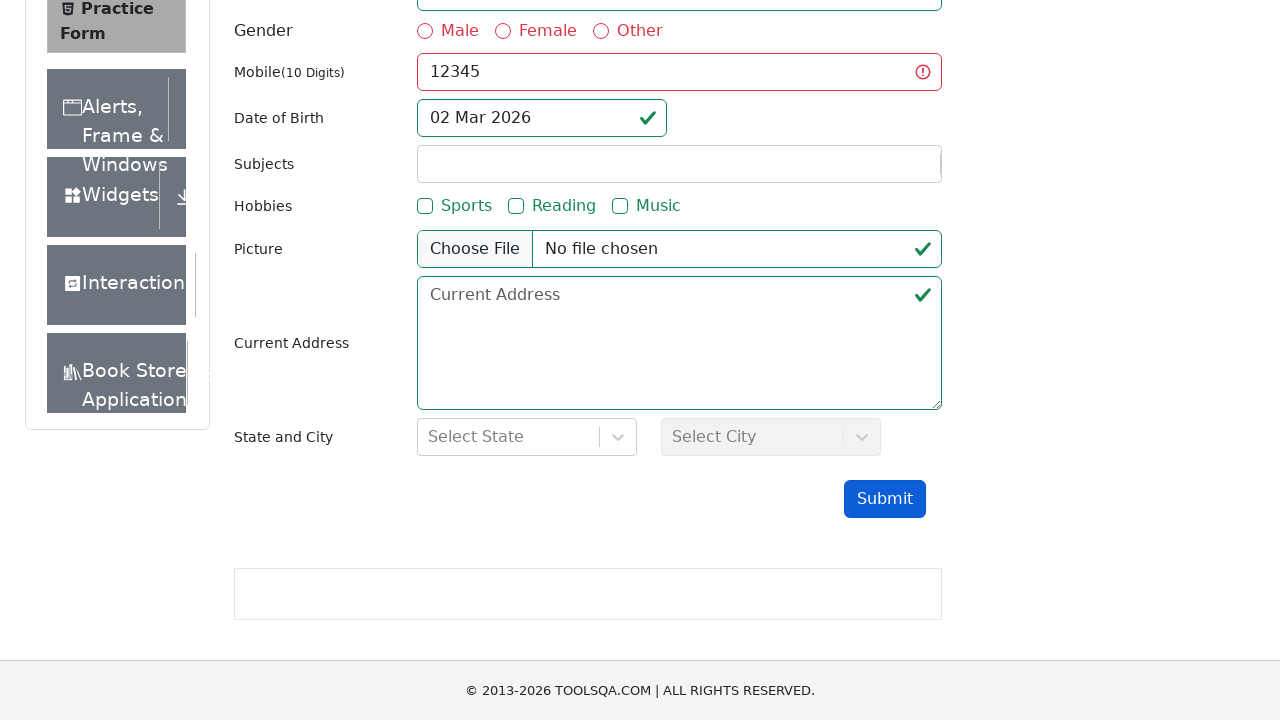

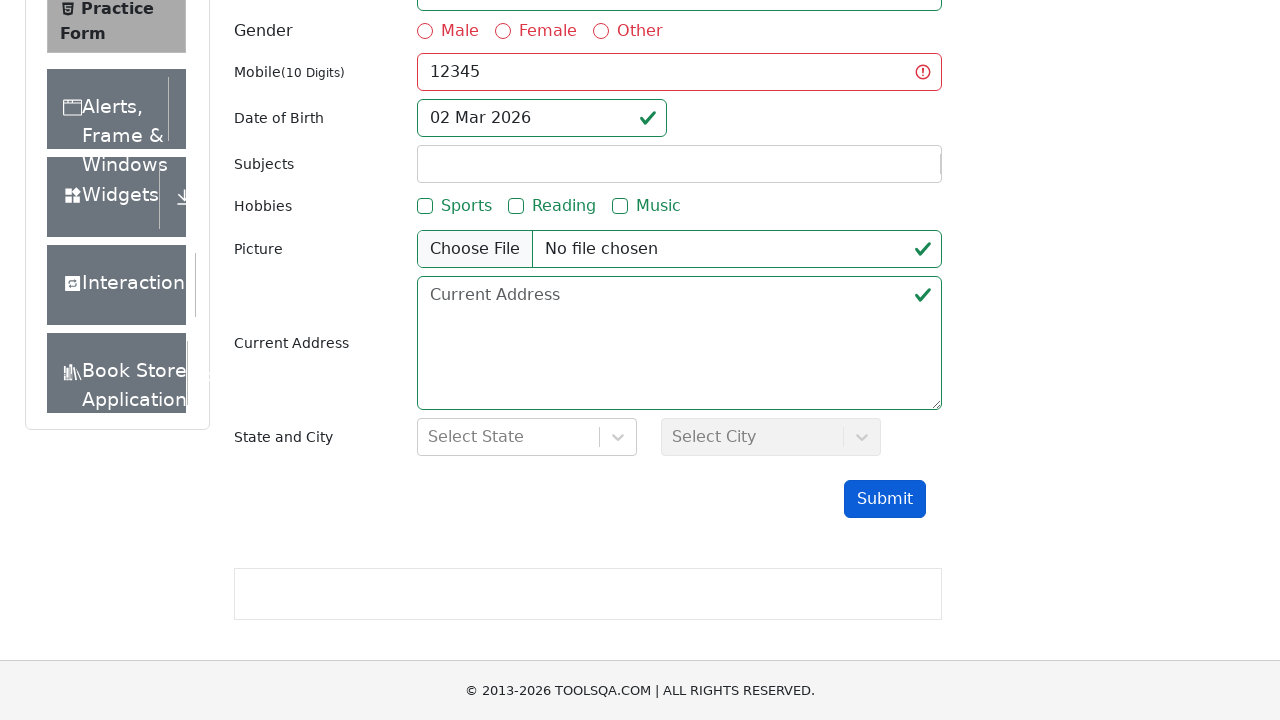